Tests that new todo items are appended to the bottom of the list by creating 3 items and verifying the count

Starting URL: https://demo.playwright.dev/todomvc

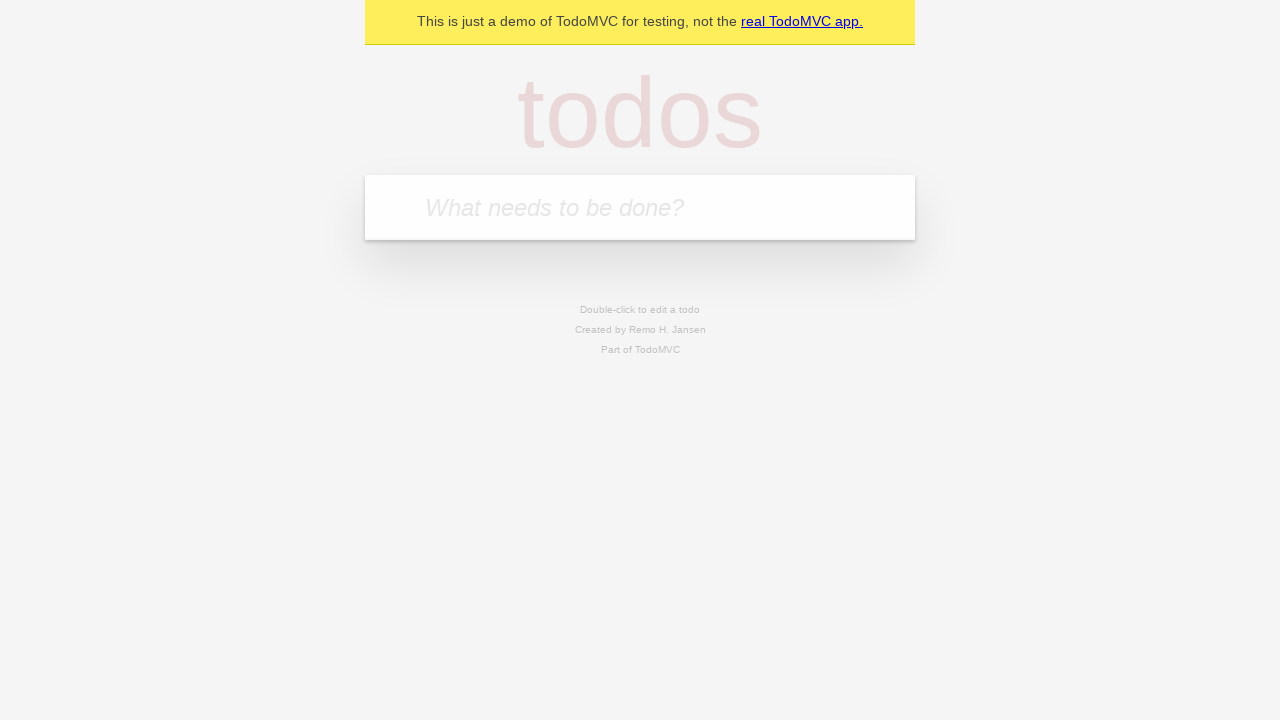

Filled todo input with 'buy some cheese' on internal:attr=[placeholder="What needs to be done?"i]
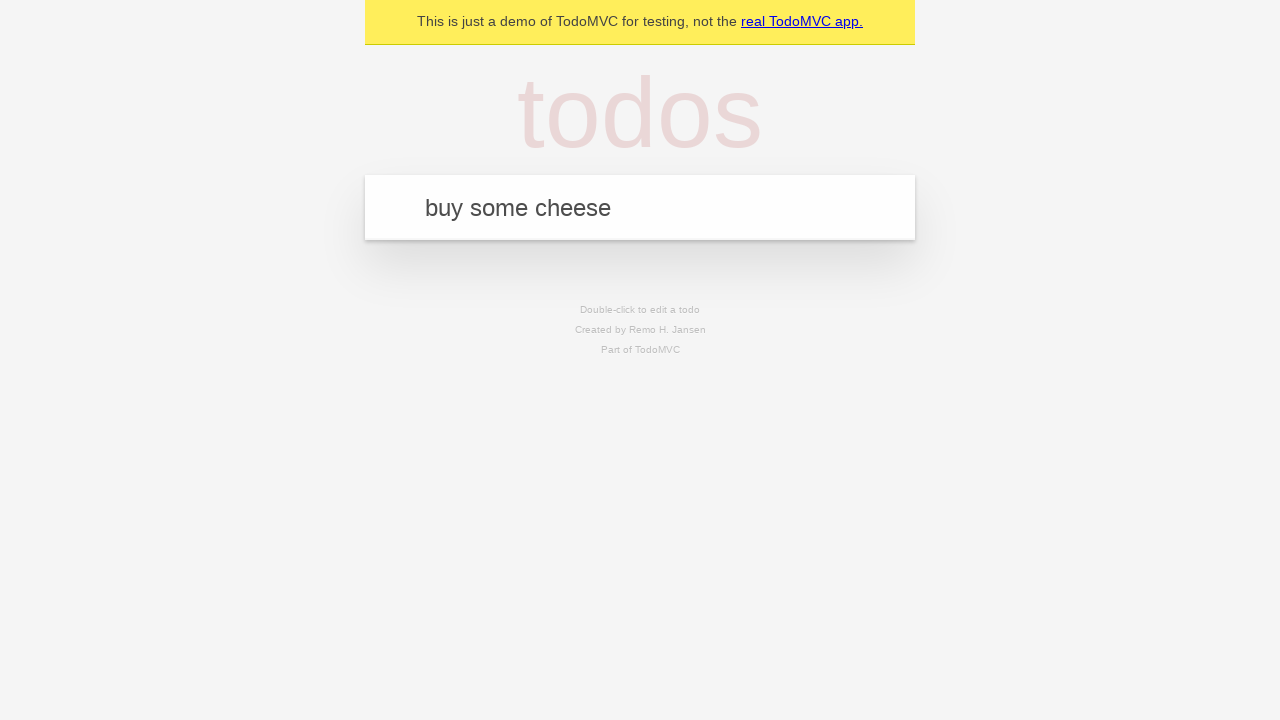

Pressed Enter to add first todo item on internal:attr=[placeholder="What needs to be done?"i]
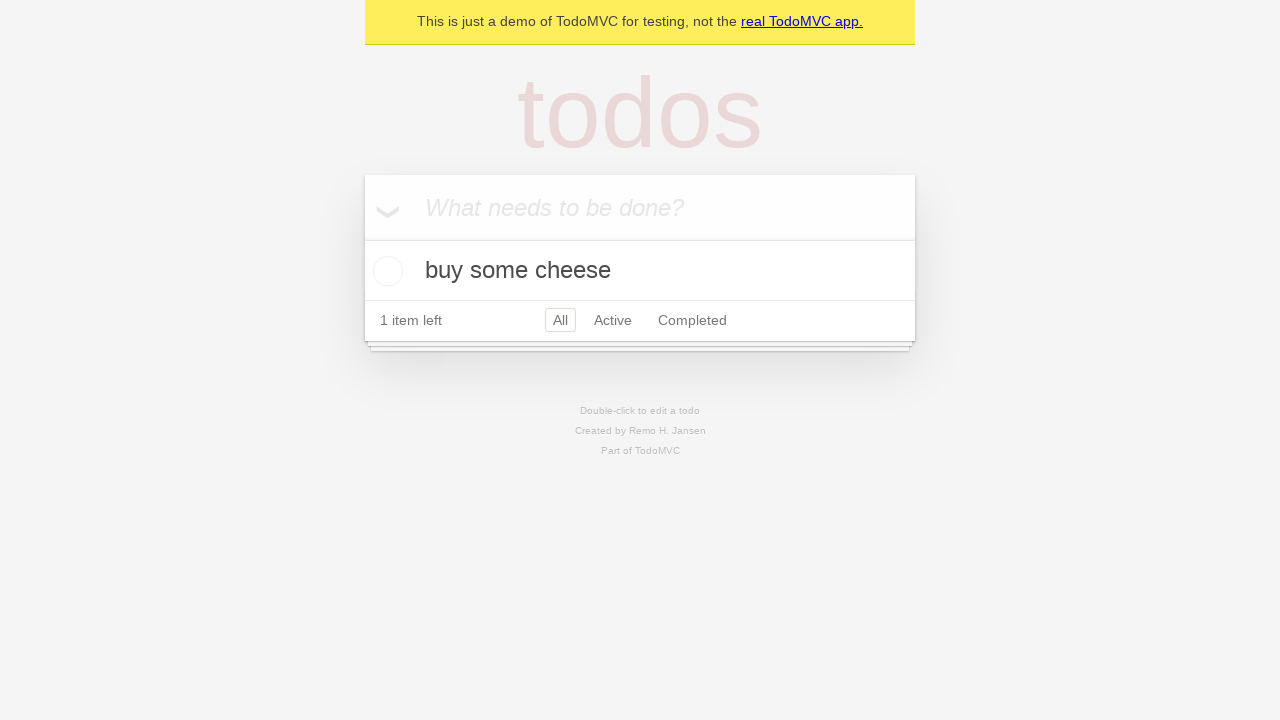

Filled todo input with 'feed the cat' on internal:attr=[placeholder="What needs to be done?"i]
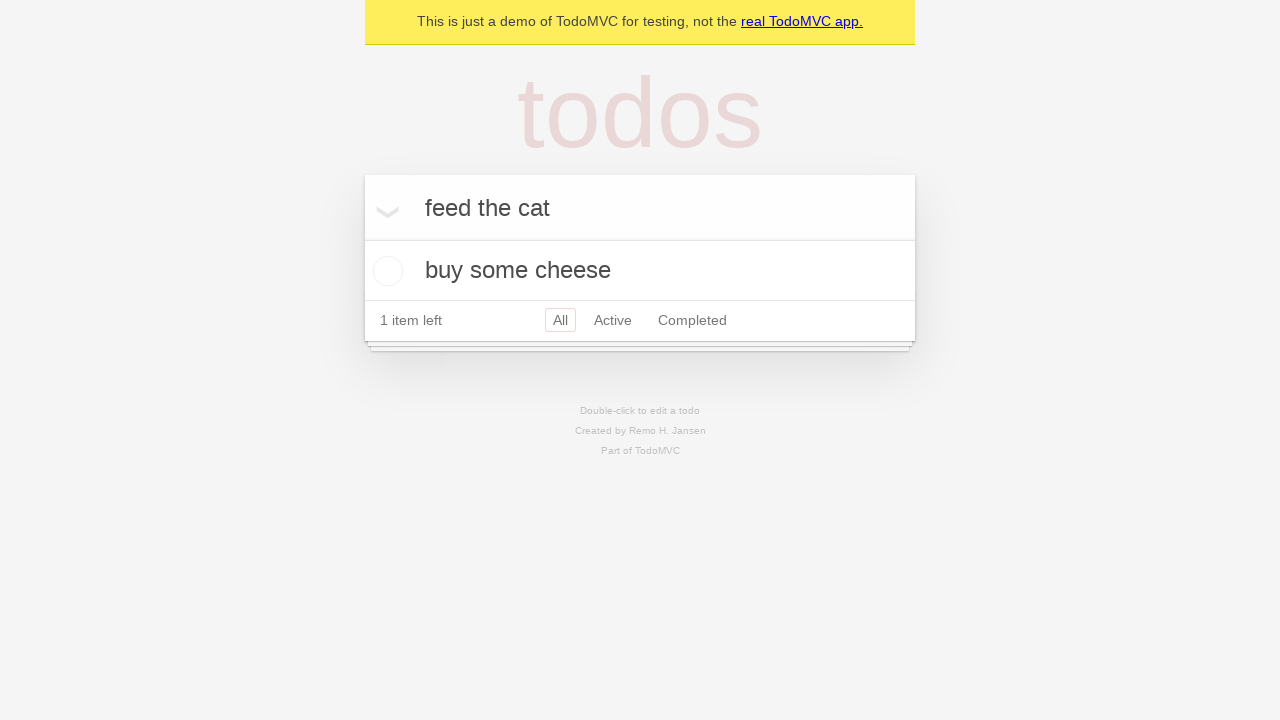

Pressed Enter to add second todo item on internal:attr=[placeholder="What needs to be done?"i]
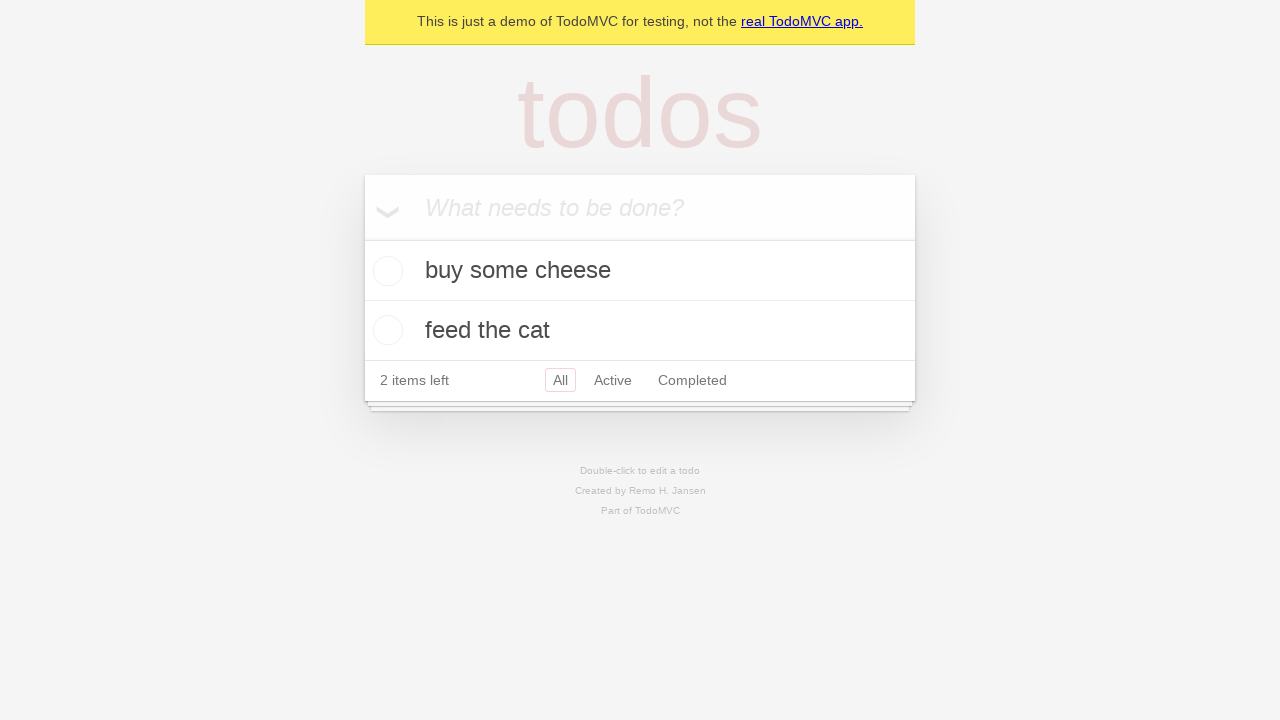

Filled todo input with 'book a doctors appointment' on internal:attr=[placeholder="What needs to be done?"i]
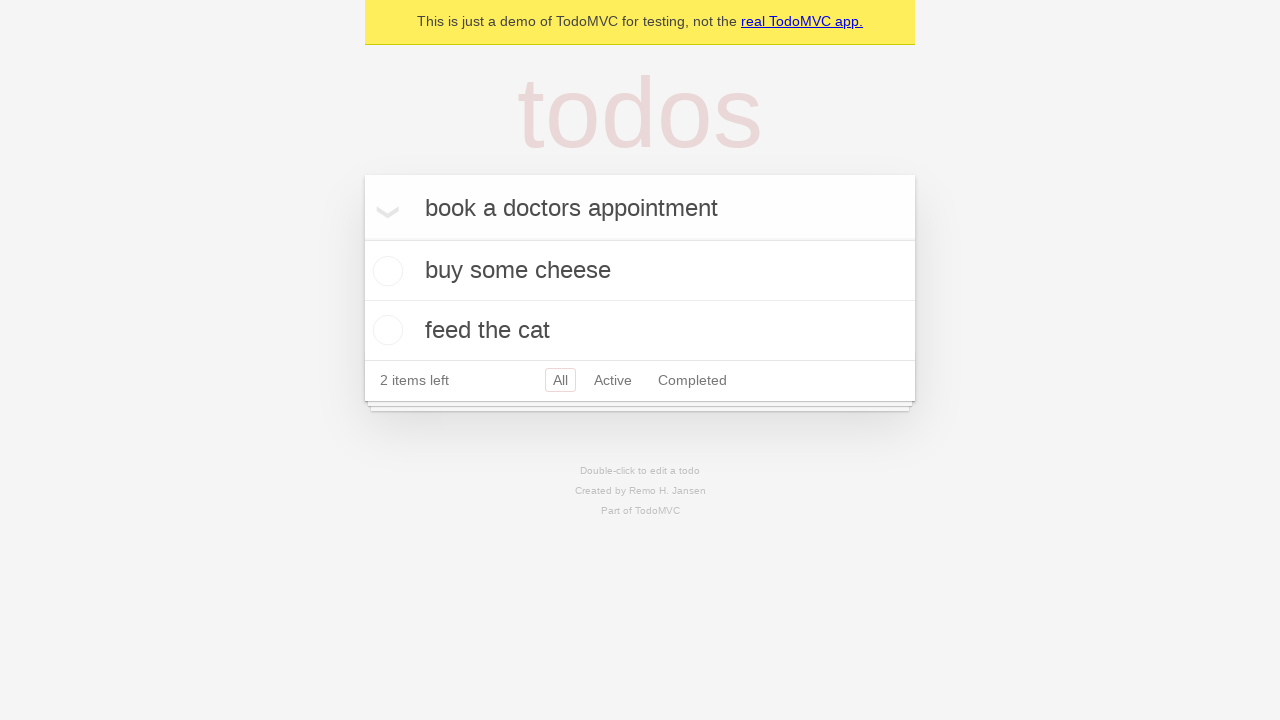

Pressed Enter to add third todo item on internal:attr=[placeholder="What needs to be done?"i]
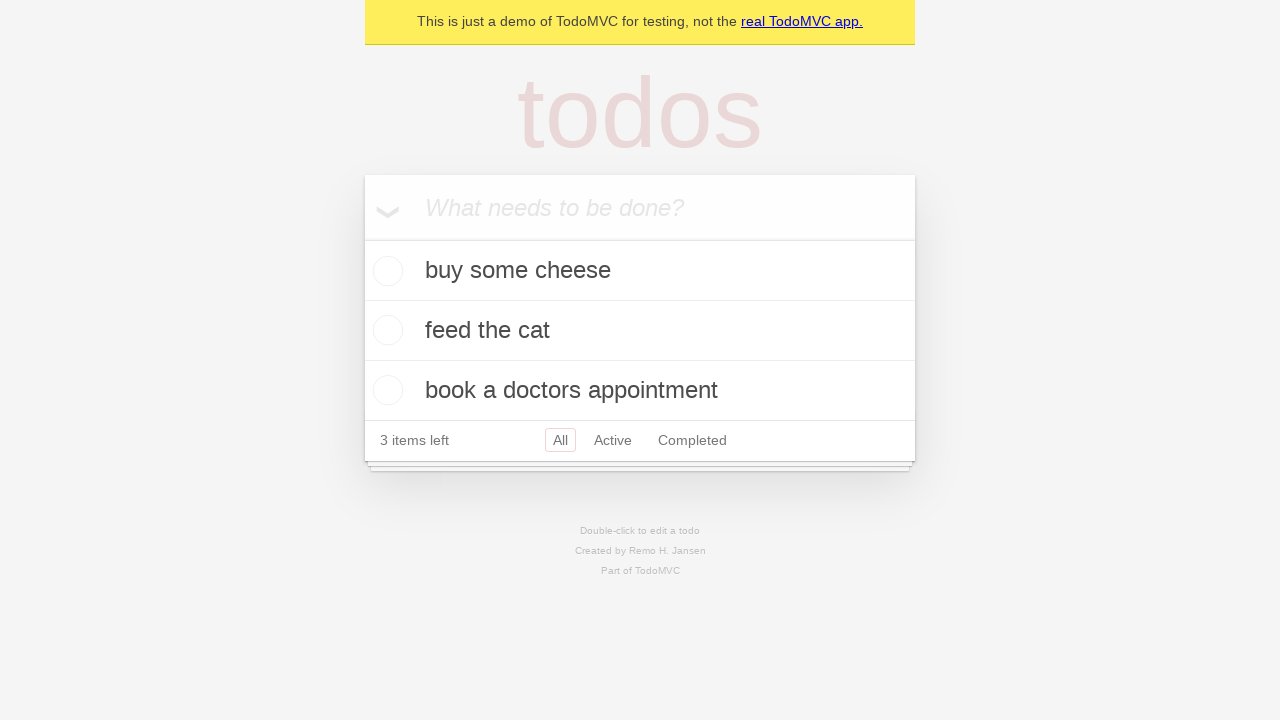

Verified that '3 items left' text is visible - all three items have been appended to the list
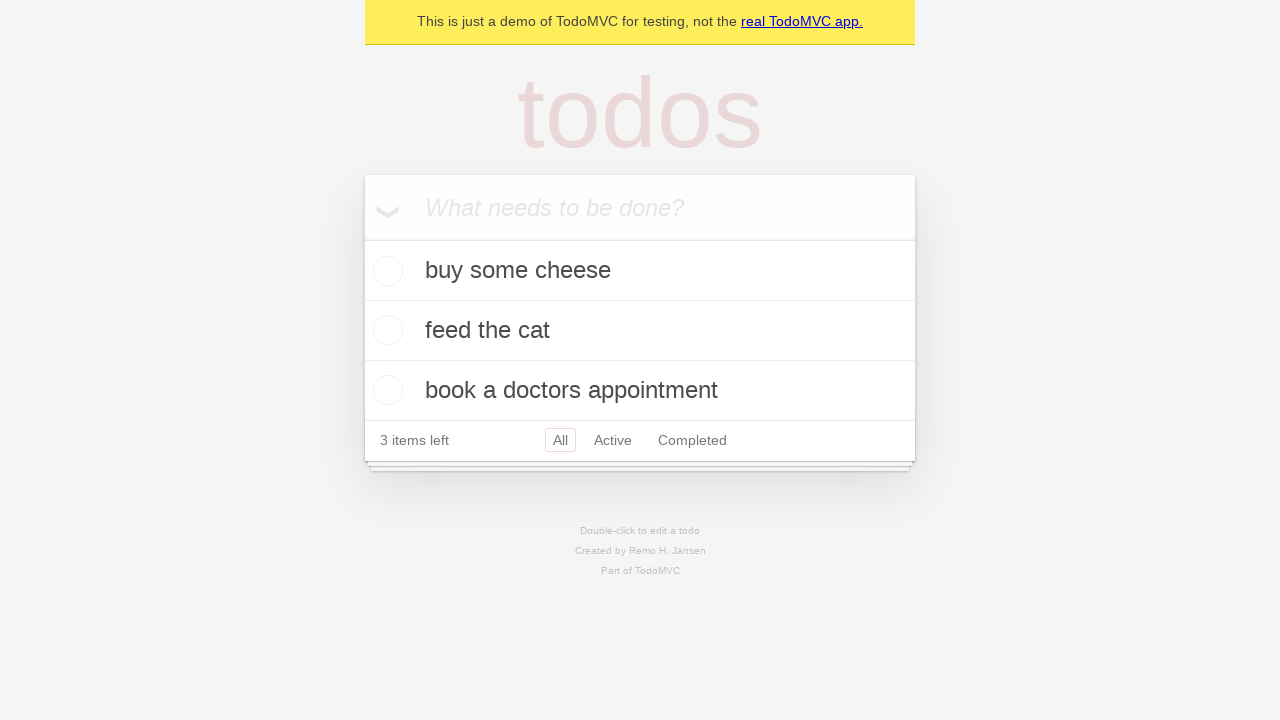

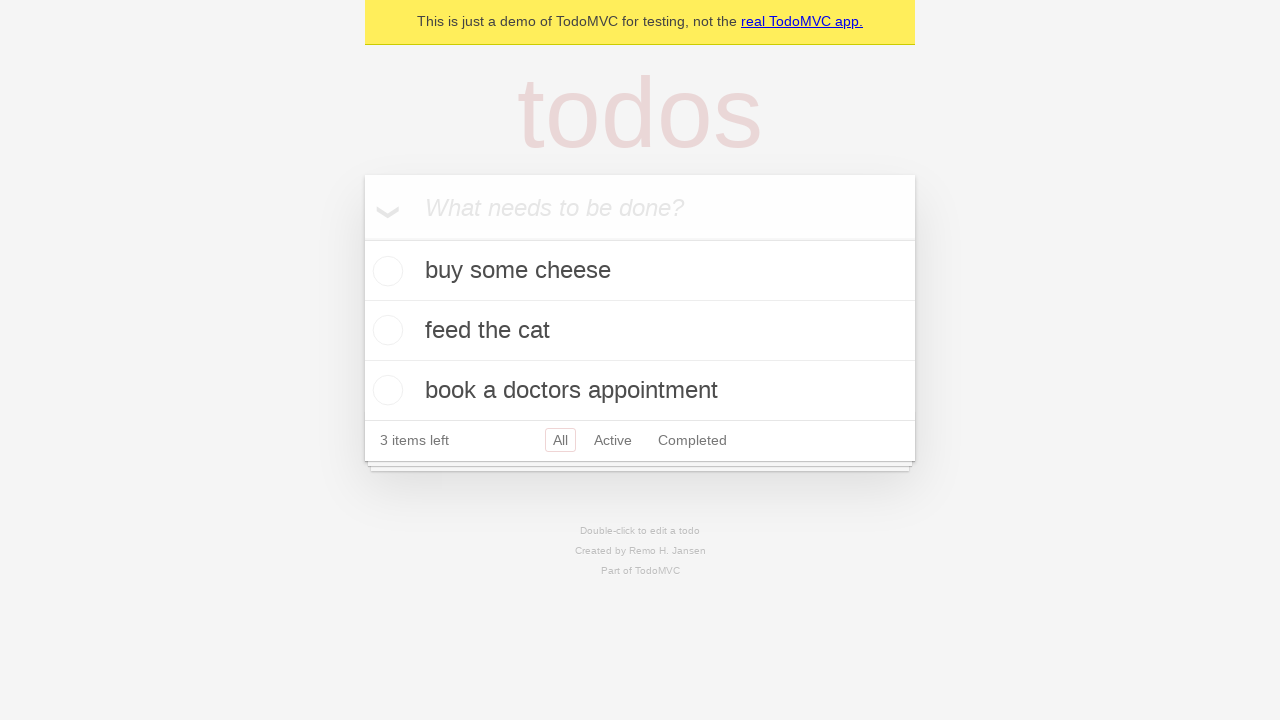